Tests various wait conditions and button interactions on a demo page, including clicking menu items, testing element visibility after button clicks, and verifying dynamic element behavior

Starting URL: https://leafground.com/dashboard.xhtml

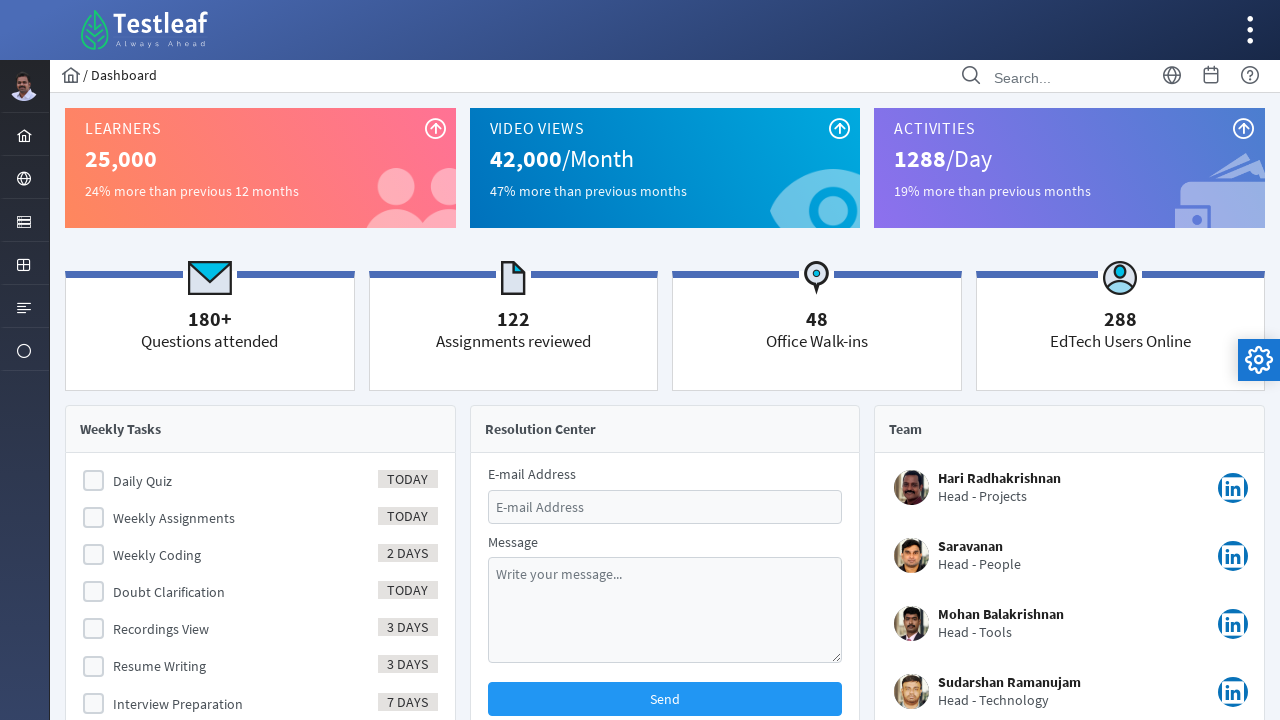

Clicked third menu item in layout menu at (24, 220) on xpath=//ul[@class='layout-menu']/li[3]
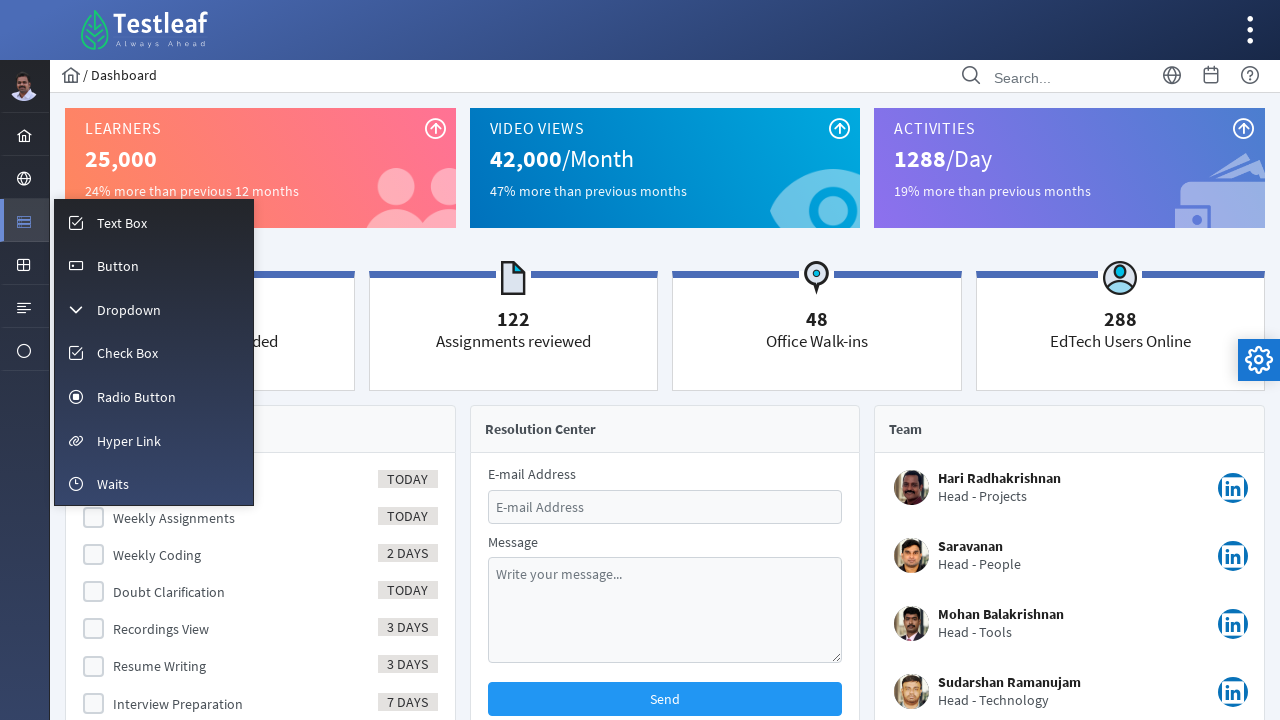

Clicked 7th submenu item under third menu at (154, 483) on xpath=//ul[@class='layout-menu']/li[3]//ul/li[7]/a
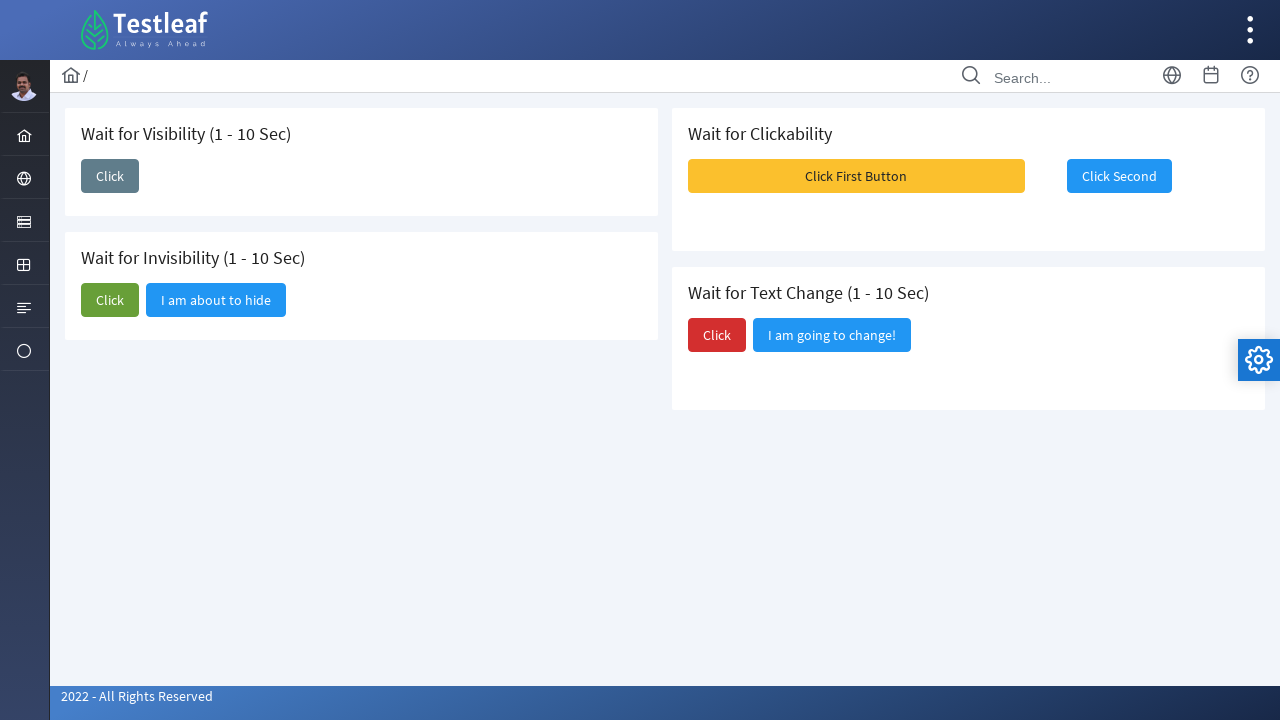

Clicked first button to trigger element display at (110, 176) on xpath=//button[@id='j_idt87:j_idt89']
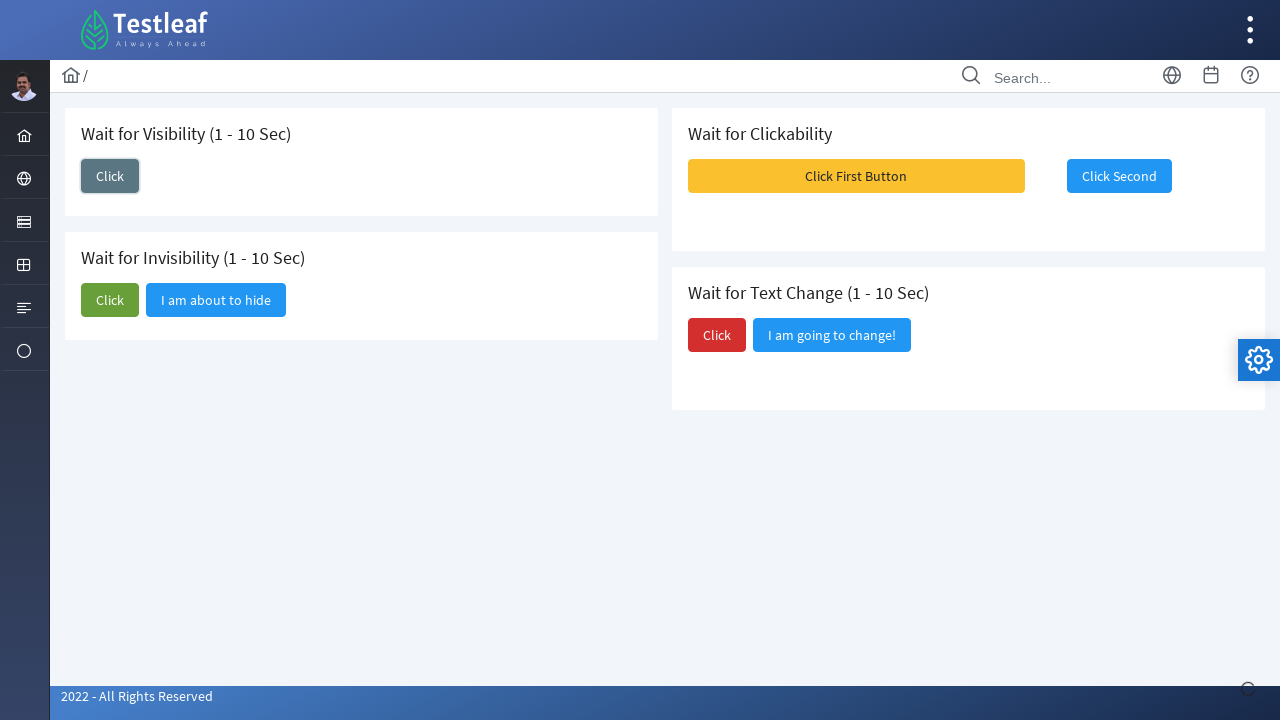

Waited for hidden element to become visible
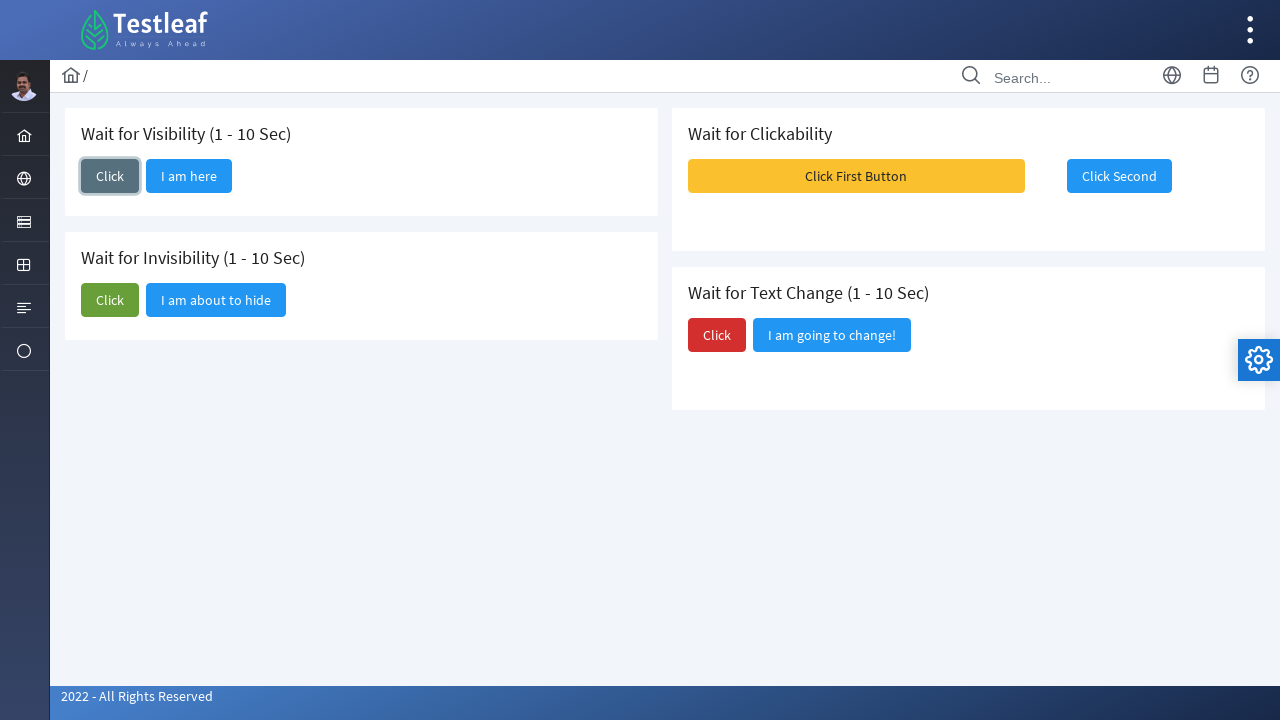

Clicked additional button to test functionality at (110, 300) on xpath=//button[@id='j_idt87:j_idt92']
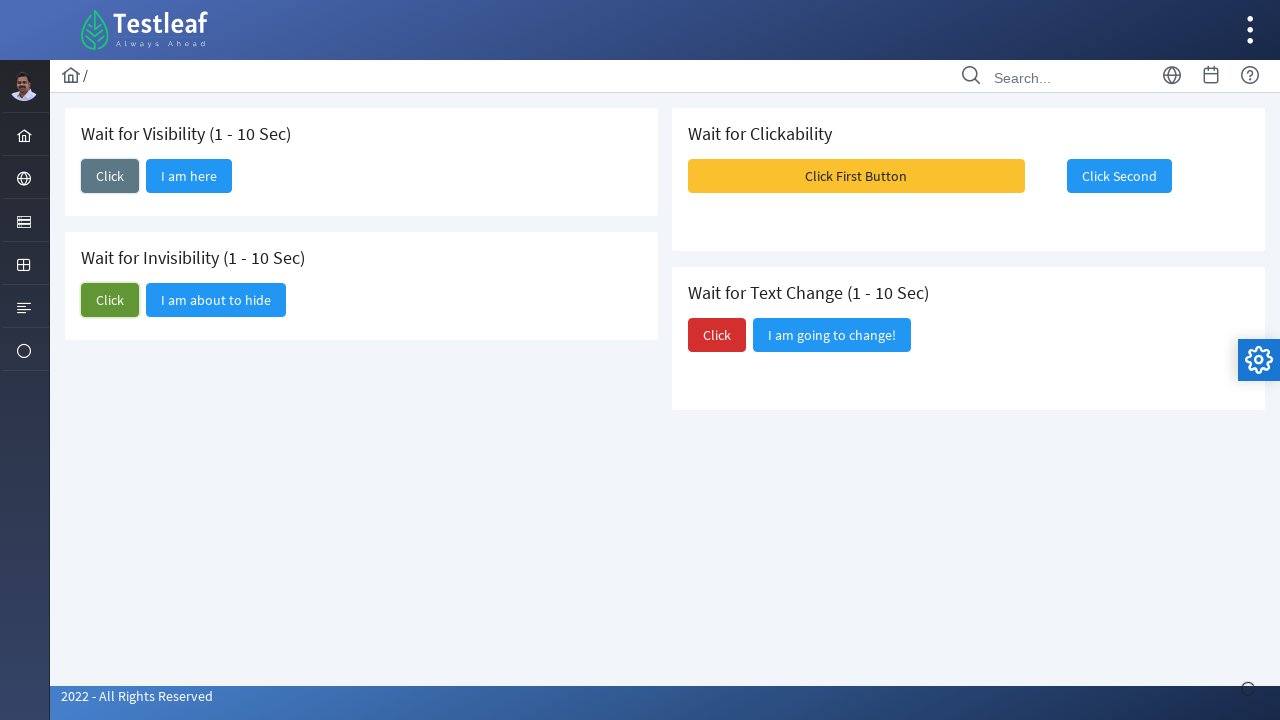

Clicked first button again at (110, 176) on xpath=//button[@id='j_idt87:j_idt89']
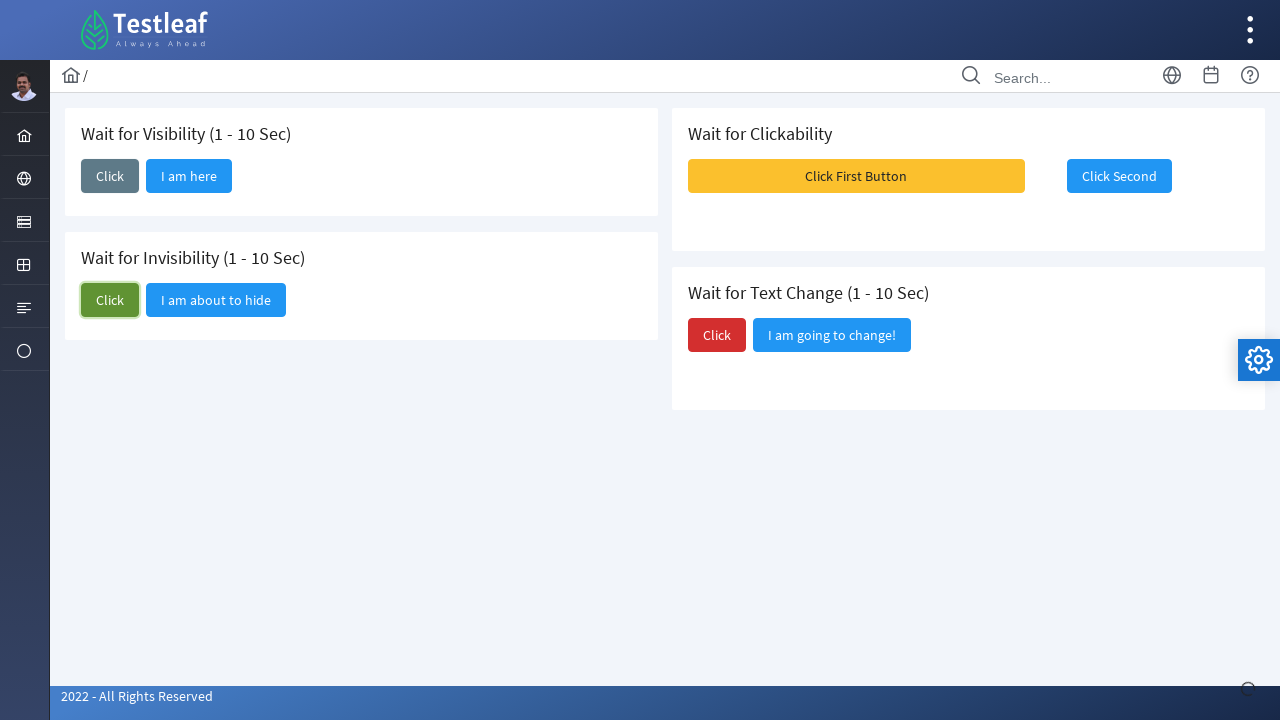

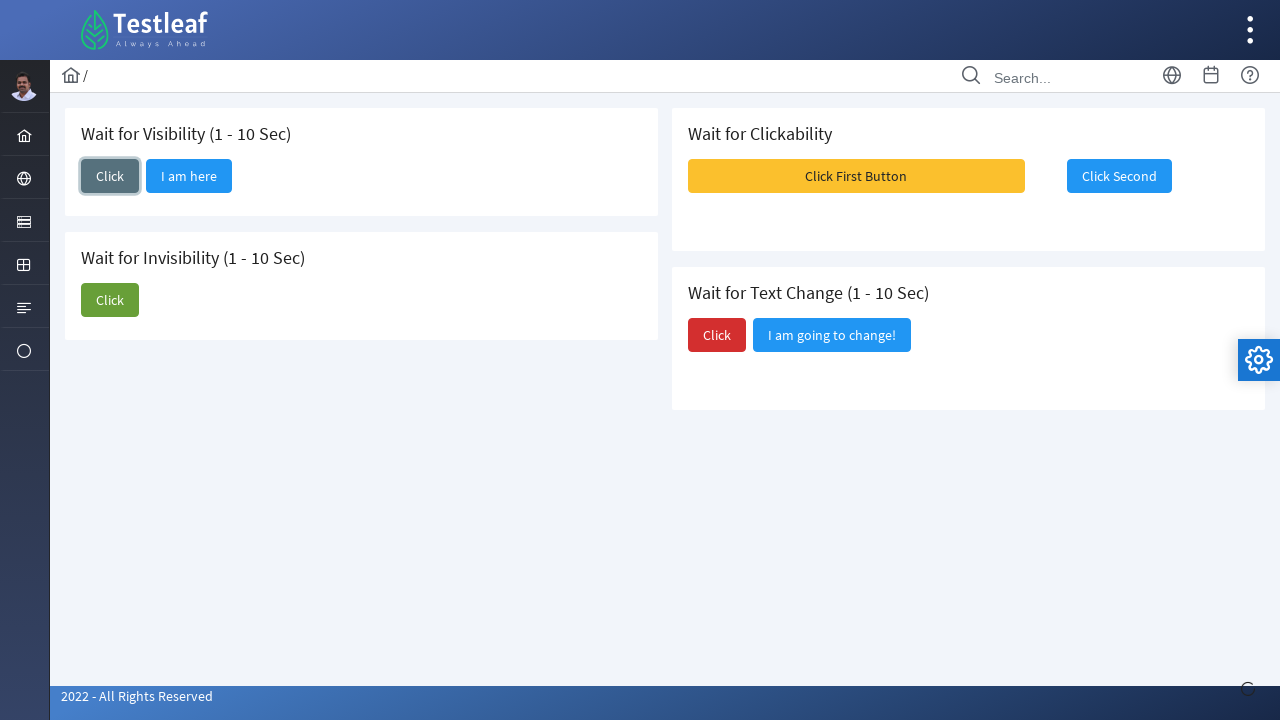